Tests that the counter displays the correct number of todo items as items are added

Starting URL: https://demo.playwright.dev/todomvc

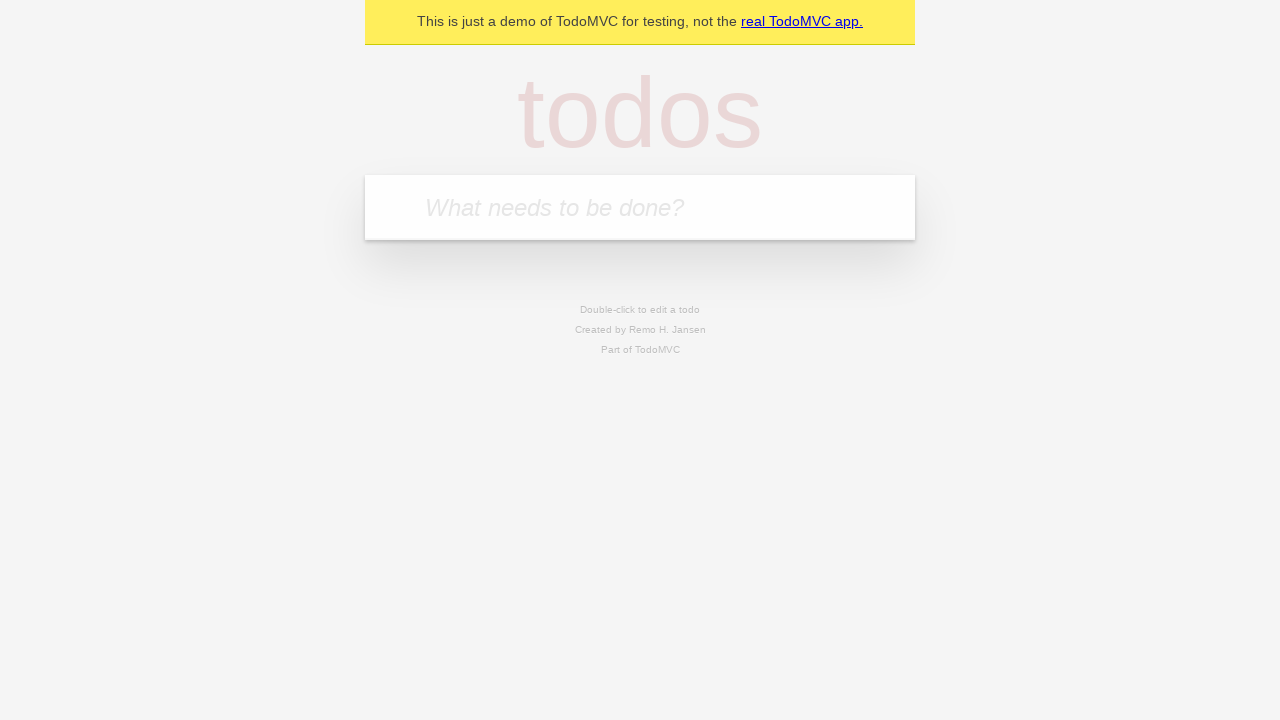

Located the 'What needs to be done?' input field
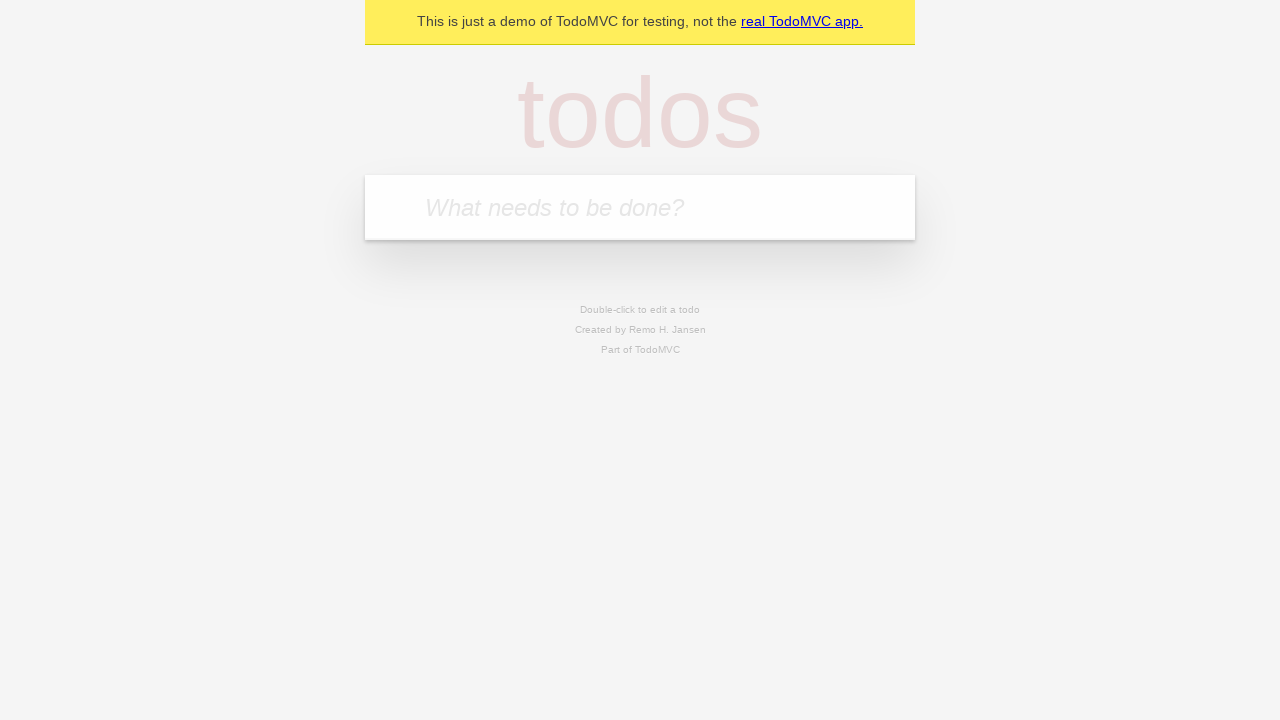

Filled input field with 'buy some cheese' on internal:attr=[placeholder="What needs to be done?"i]
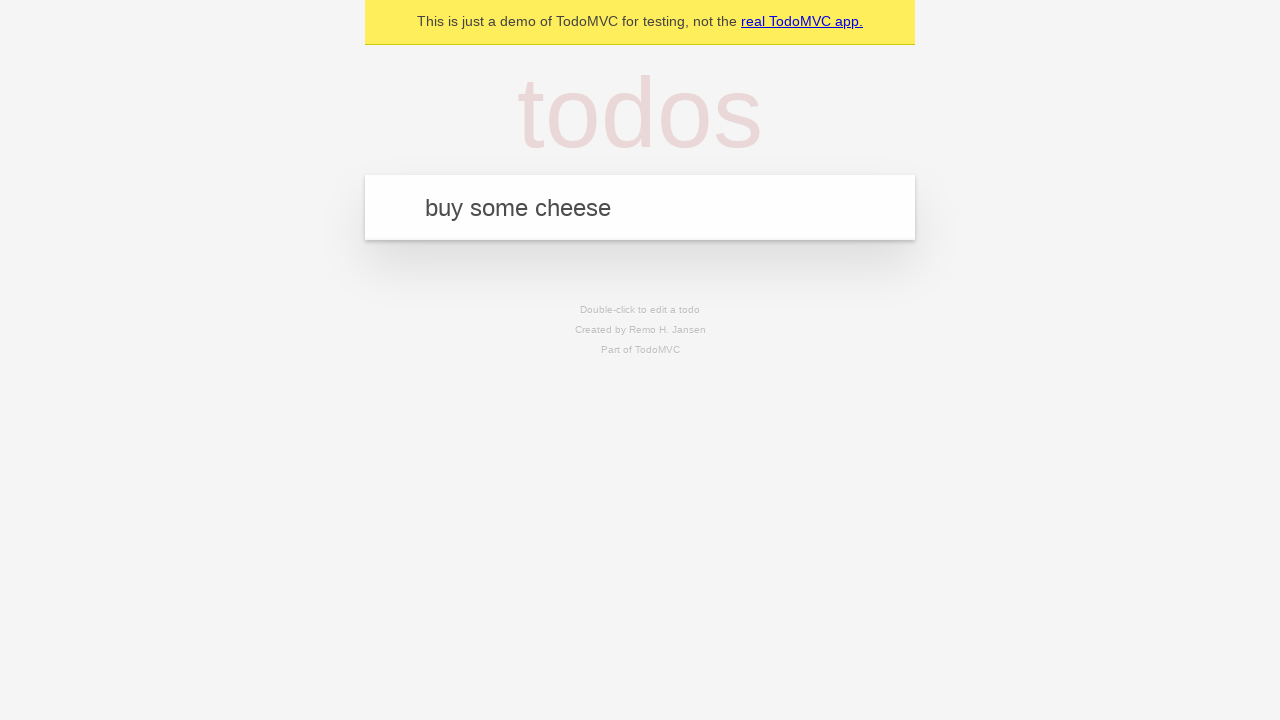

Pressed Enter to create first todo item on internal:attr=[placeholder="What needs to be done?"i]
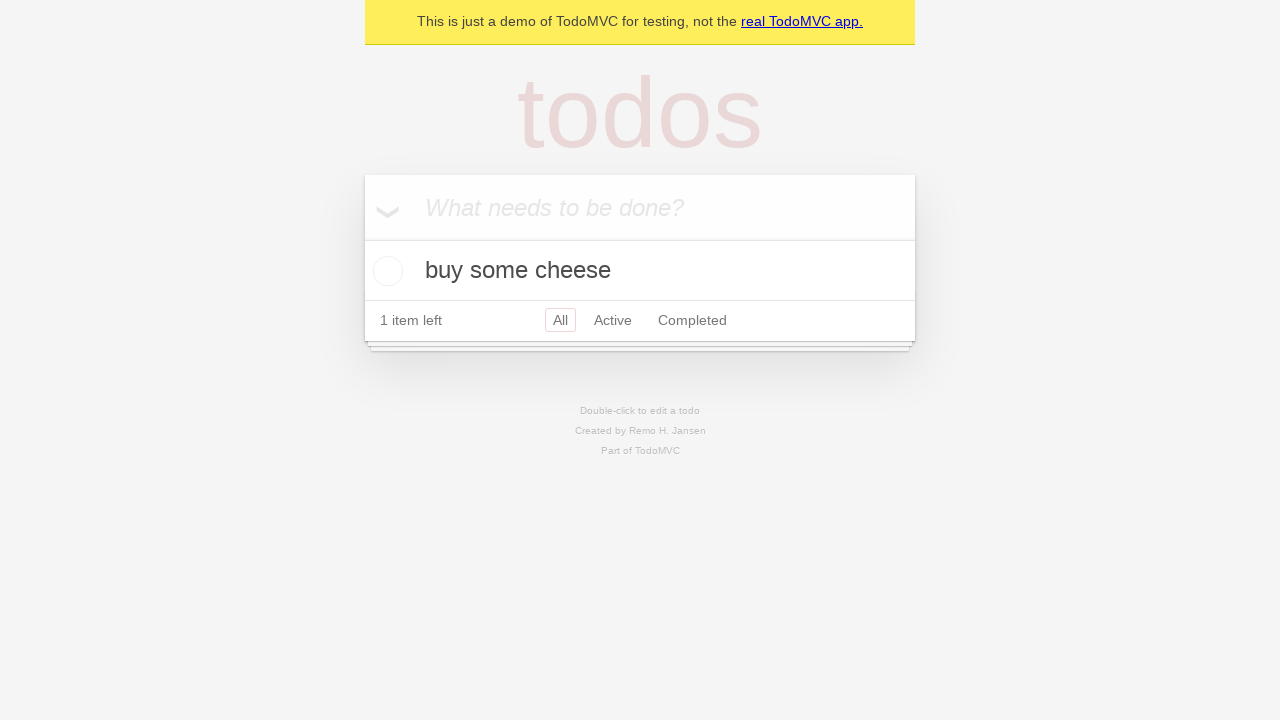

Todo count element appeared, first item created
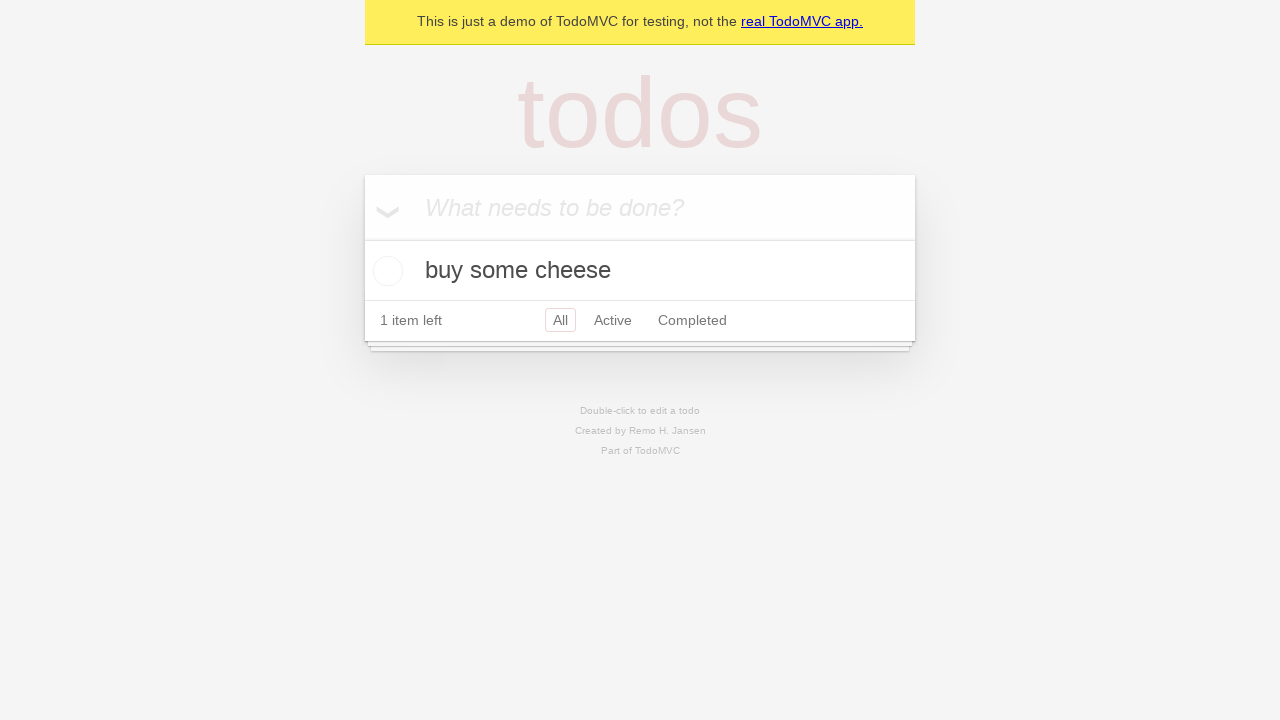

Filled input field with 'feed the cat' on internal:attr=[placeholder="What needs to be done?"i]
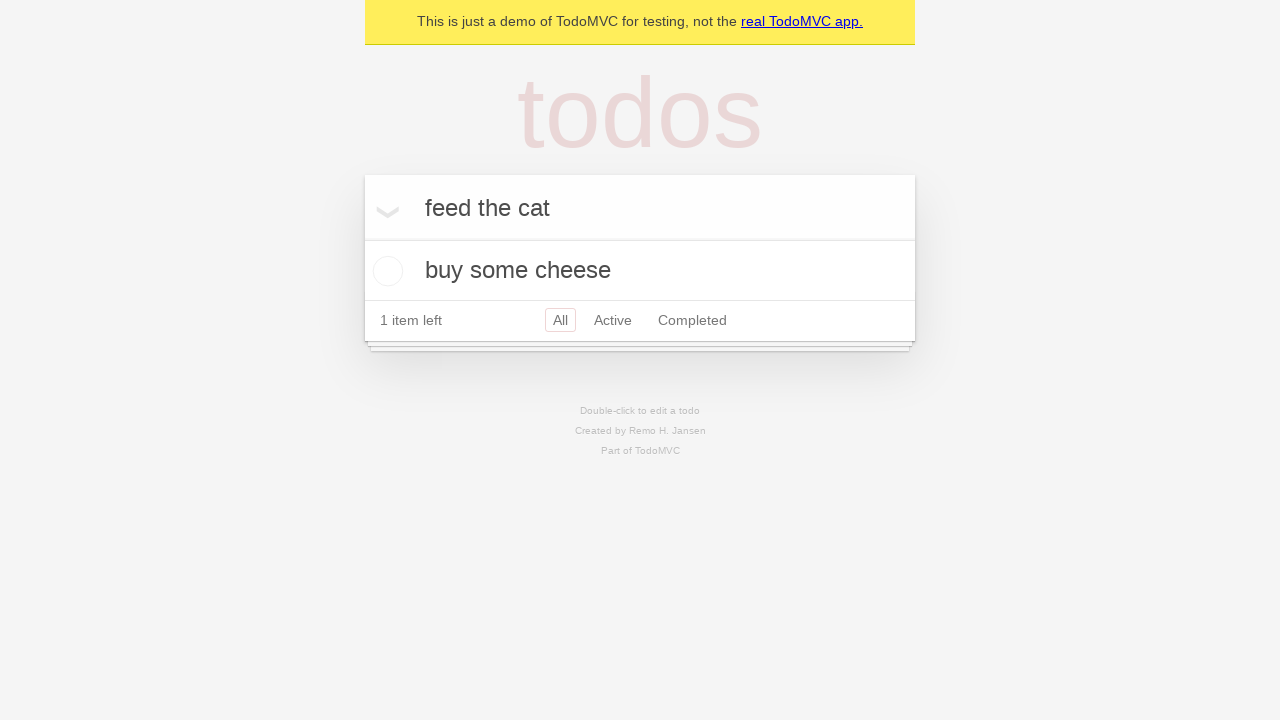

Pressed Enter to create second todo item on internal:attr=[placeholder="What needs to be done?"i]
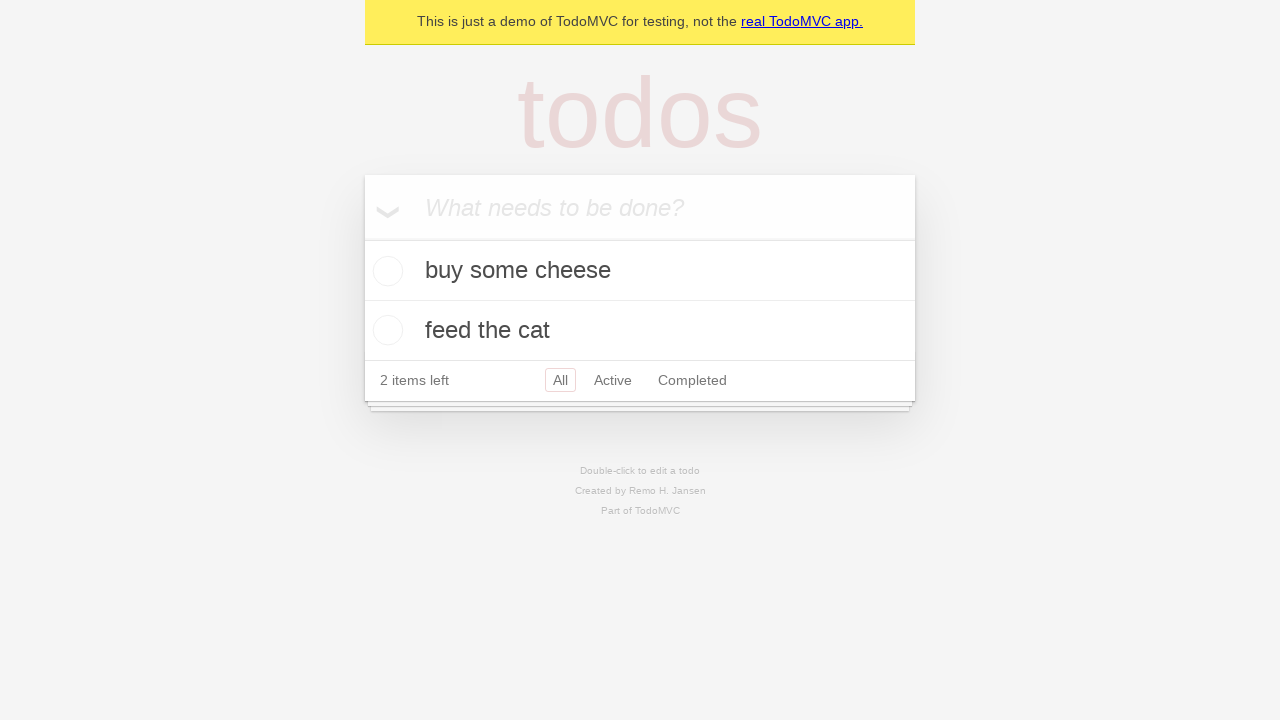

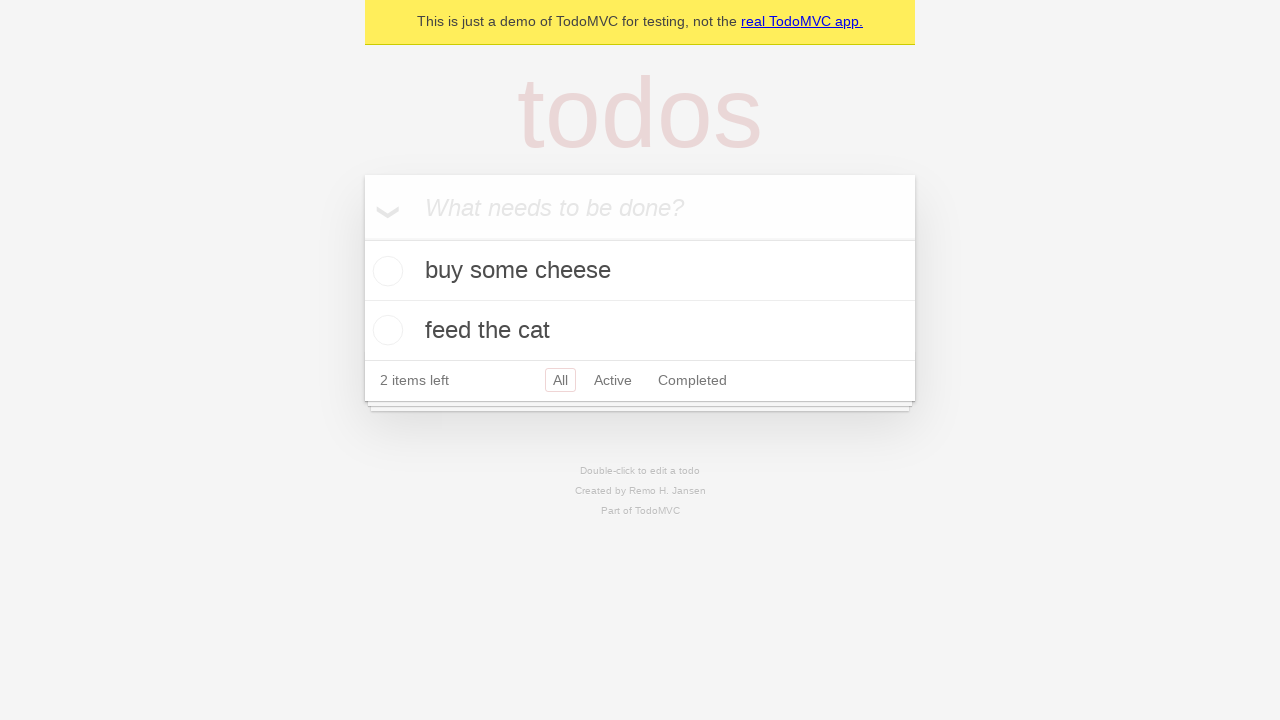